Navigates to the buttons page and clicks a primary button

Starting URL: https://demoqa.com/buttons

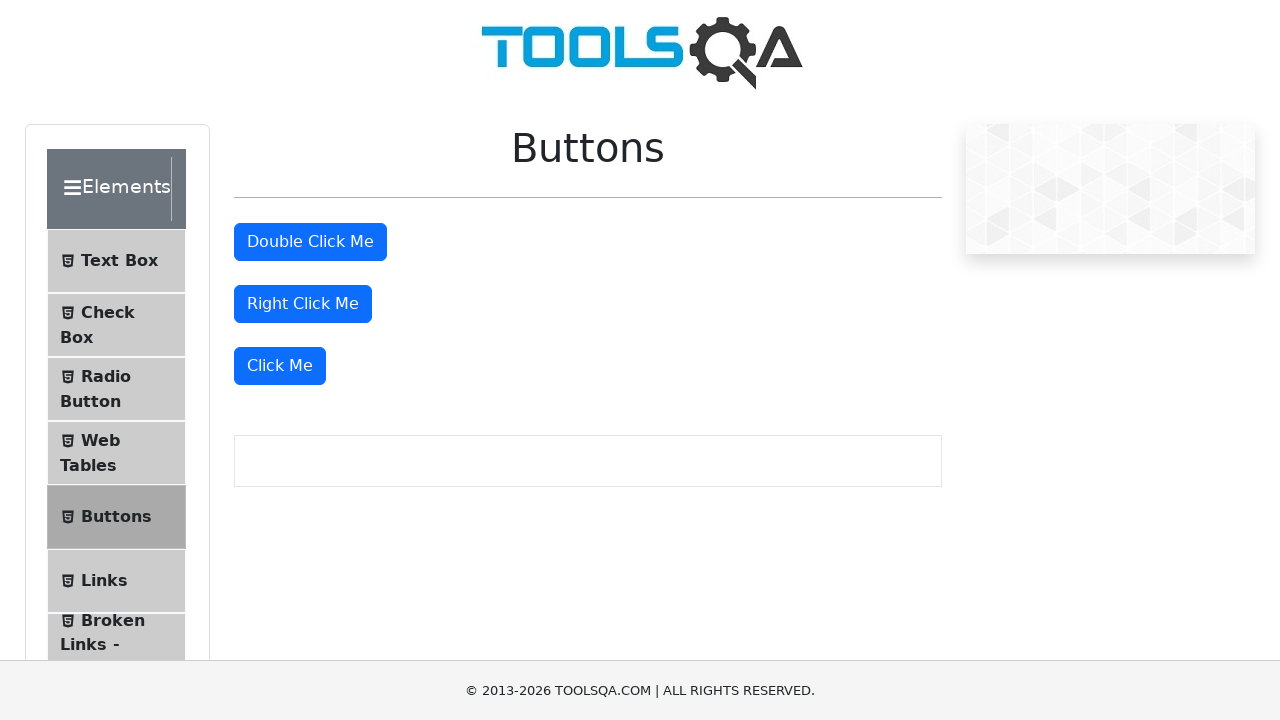

Clicked primary button on buttons page at (310, 242) on xpath=//*[@class='btn btn-primary']
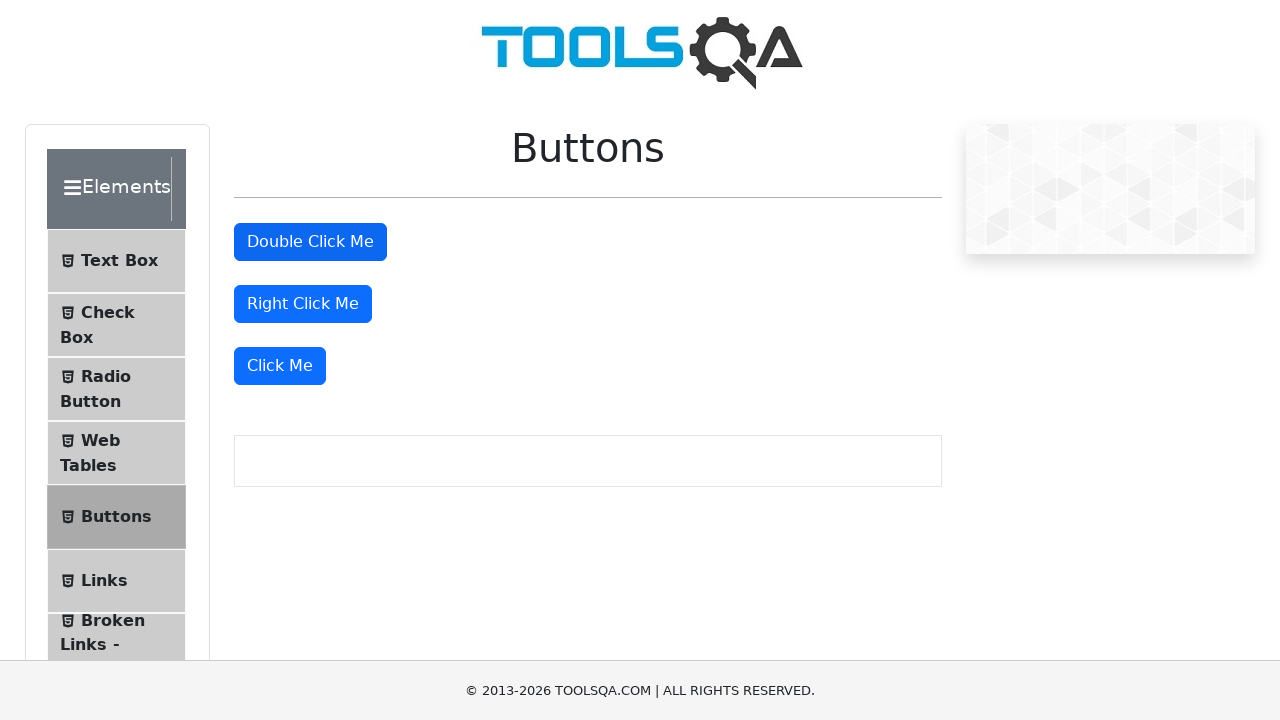

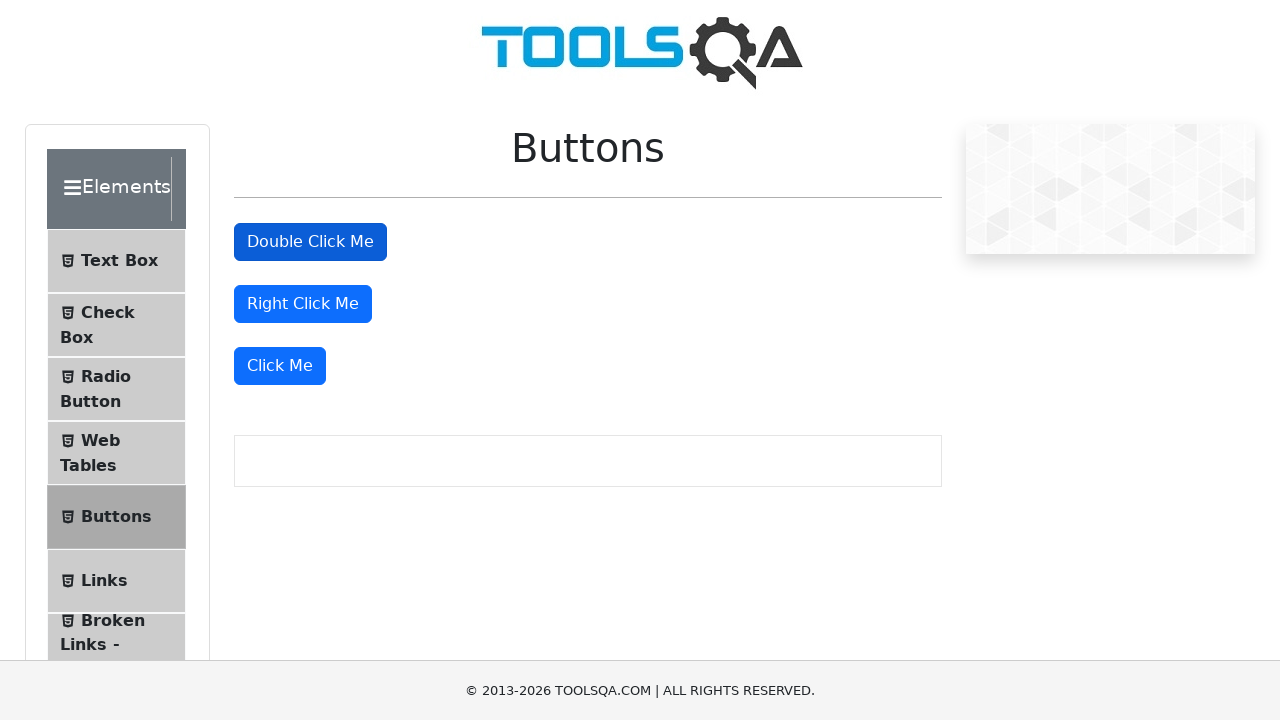